Tests drag and drop functionality on jQueryUI demo page by dragging an element onto a drop target within an iframe

Starting URL: https://jqueryui.com/droppable/

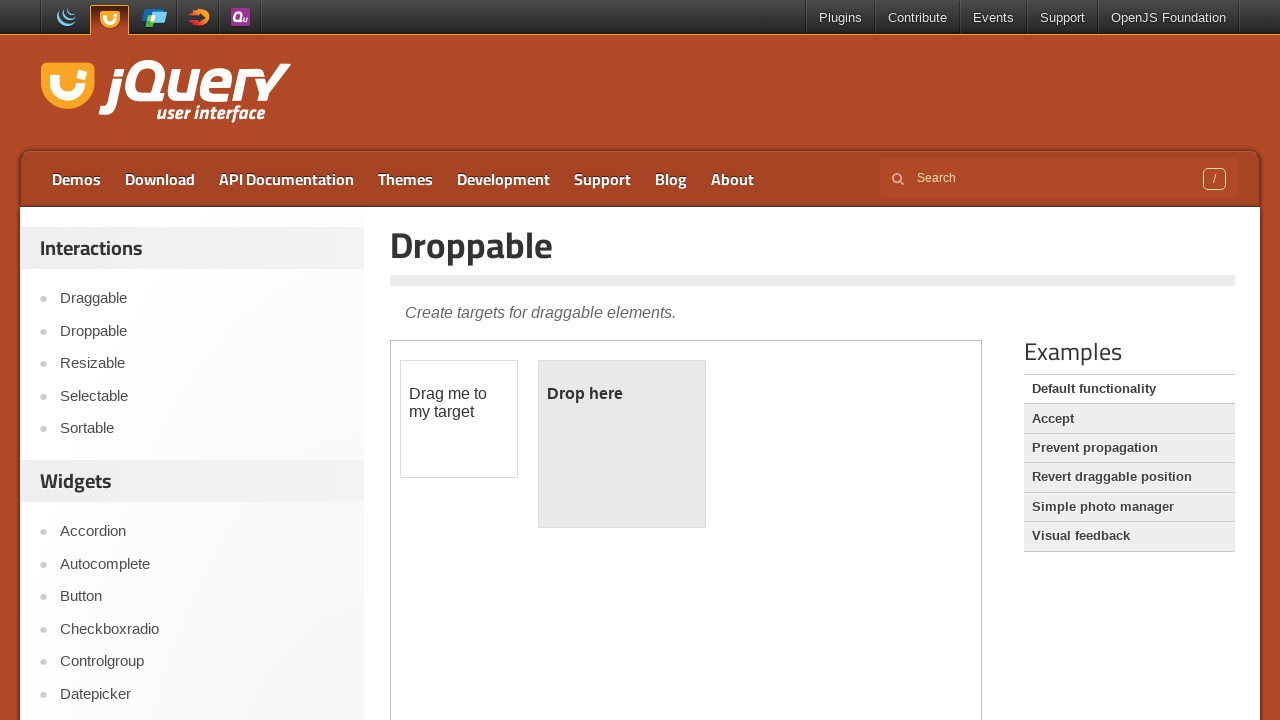

Located demo iframe on jQueryUI droppable page
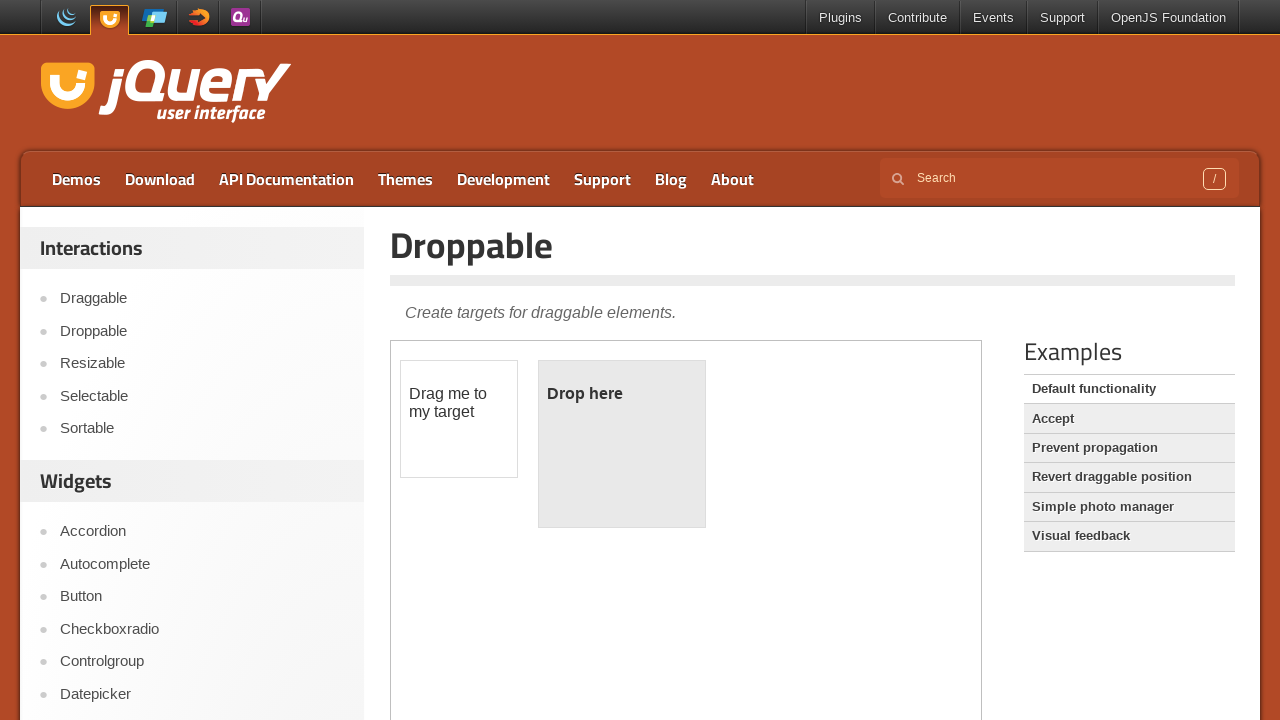

Located draggable element within iframe
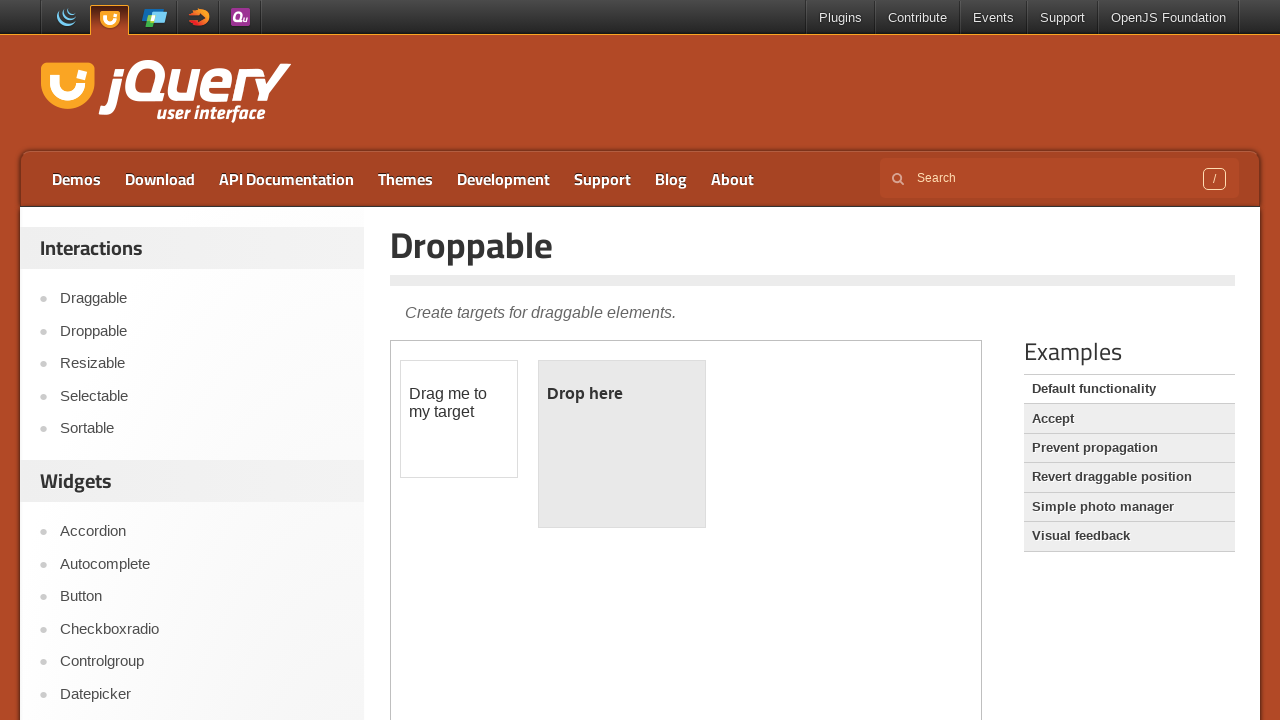

Located droppable target element within iframe
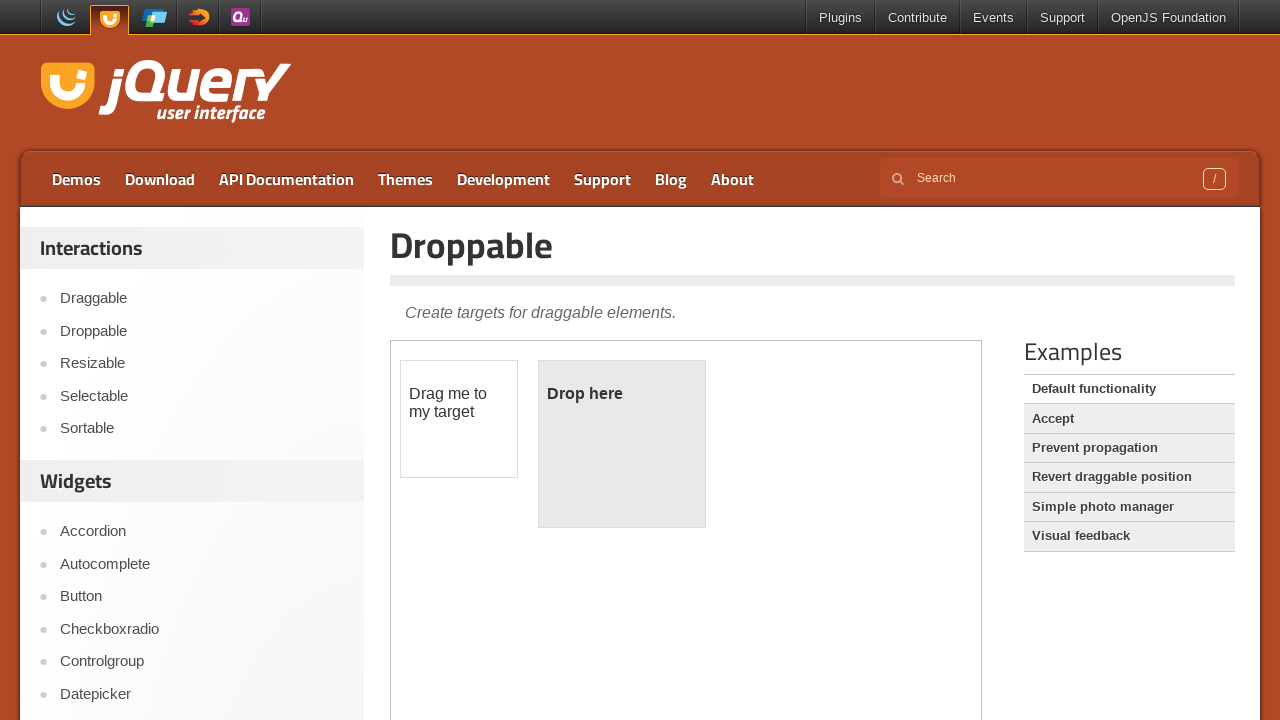

Dragged draggable element onto droppable target at (622, 444)
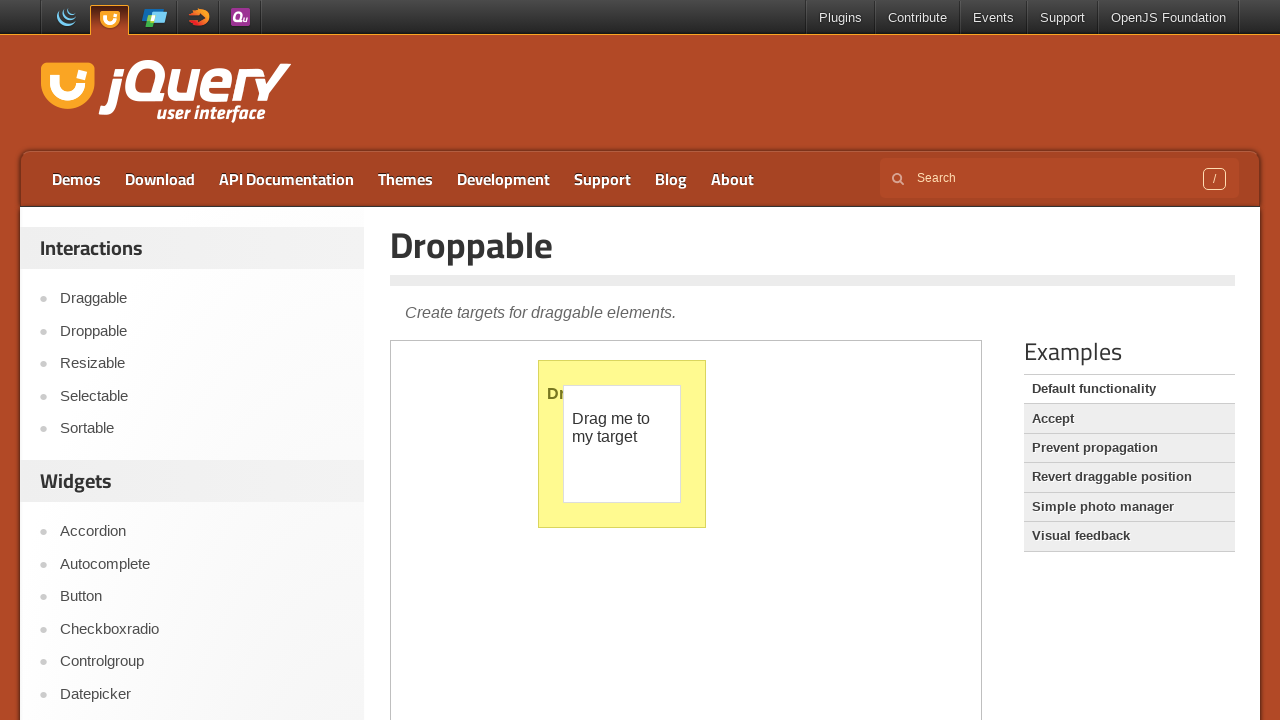

Verified droppable element is visible after drop completed
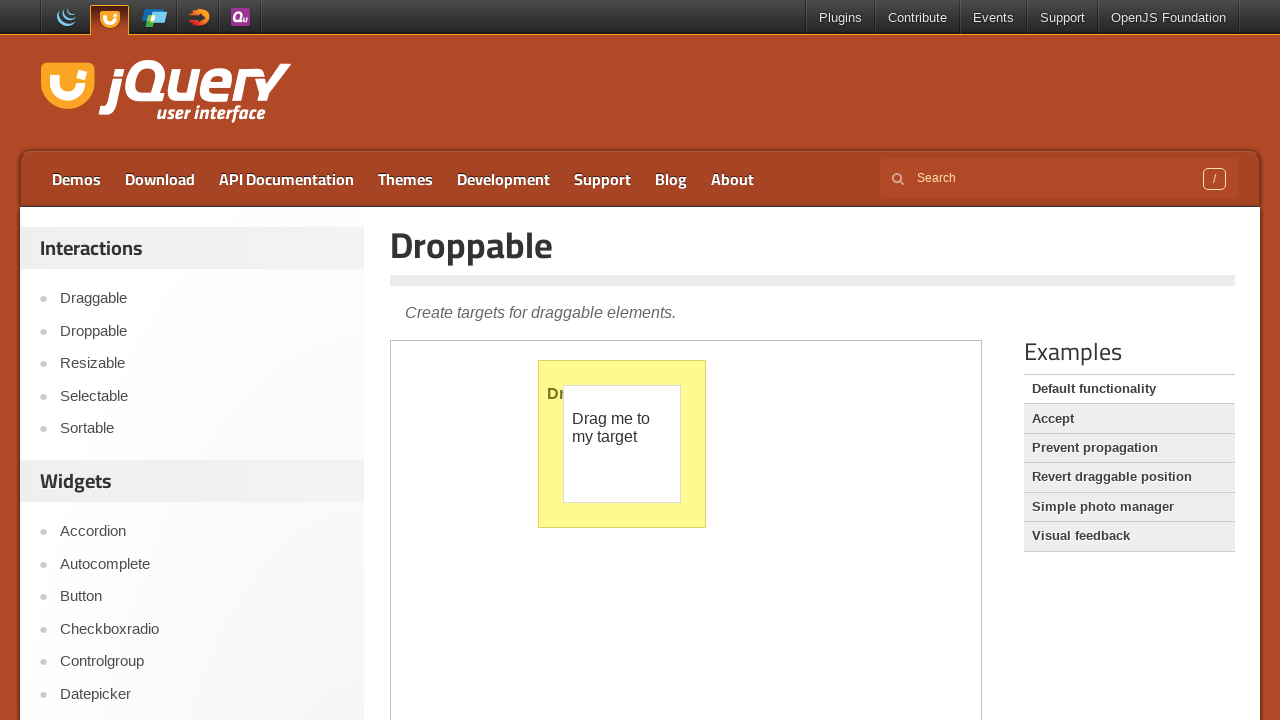

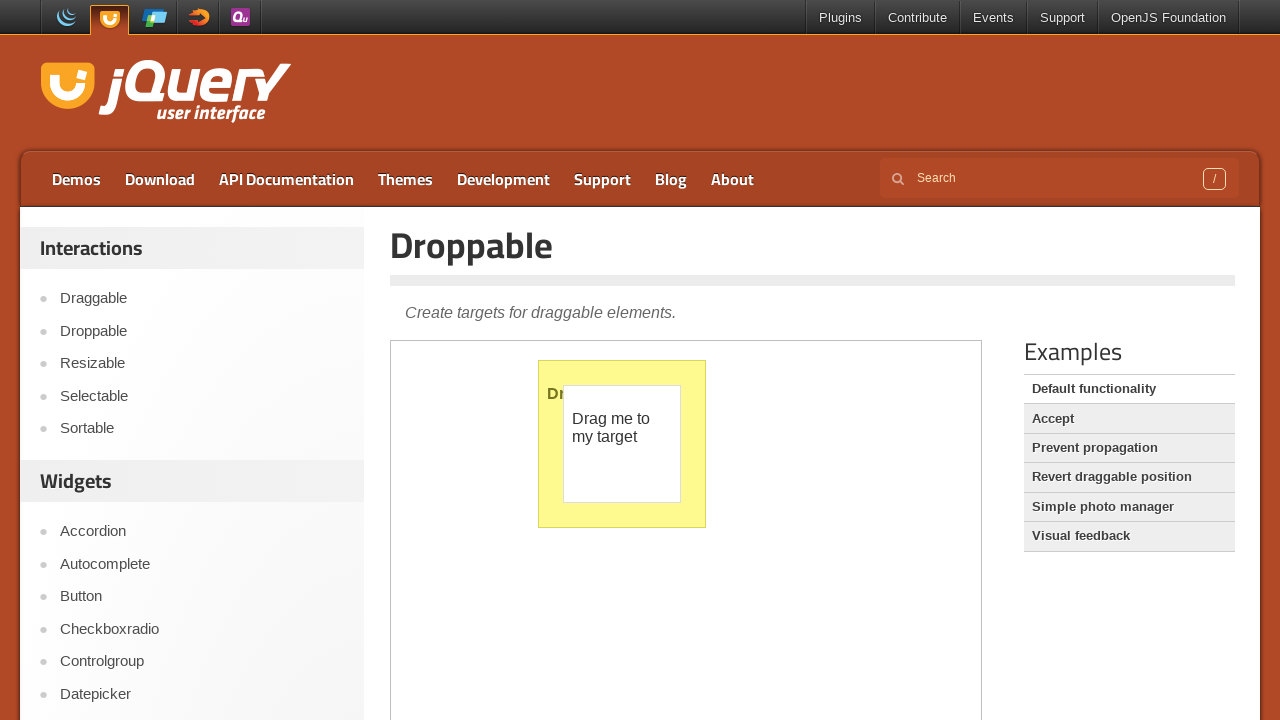